Tests browser window handling by clicking buttons to open new tabs and windows, switching between them, reading content from the new tab/window, and switching back to the parent window.

Starting URL: https://demoqa.com/browser-windows

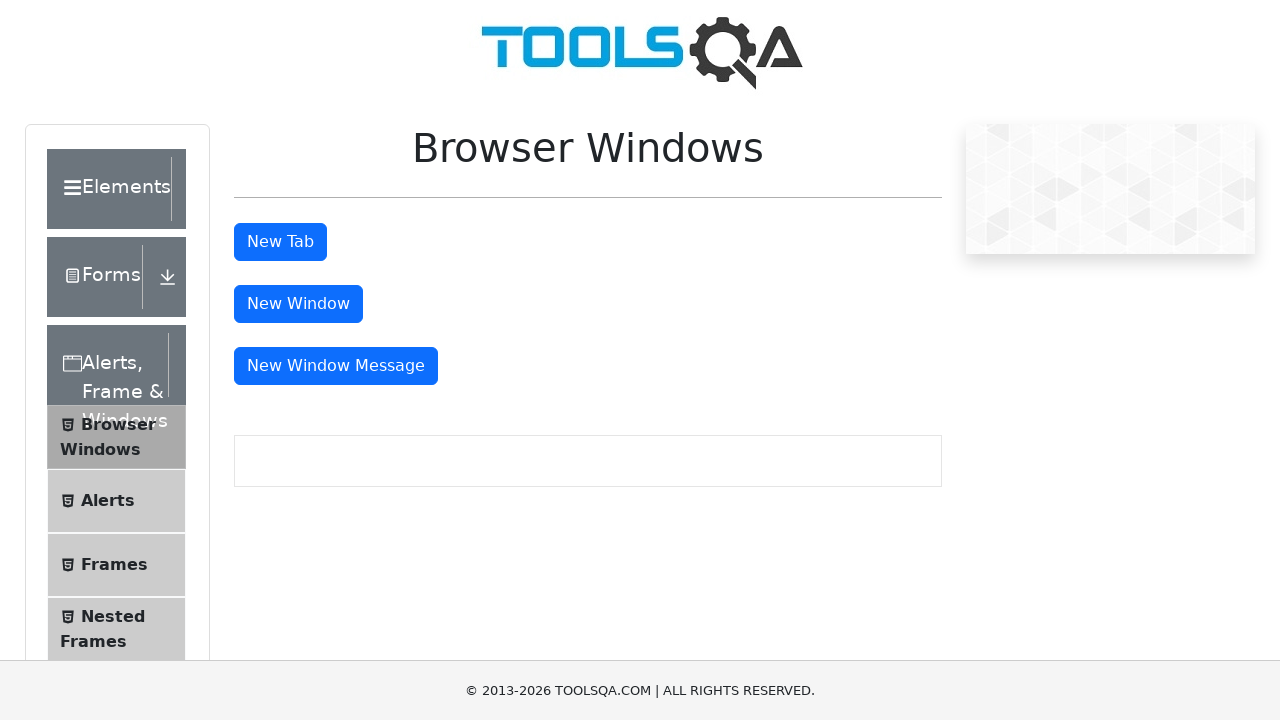

Set browser viewport to 1920x1080
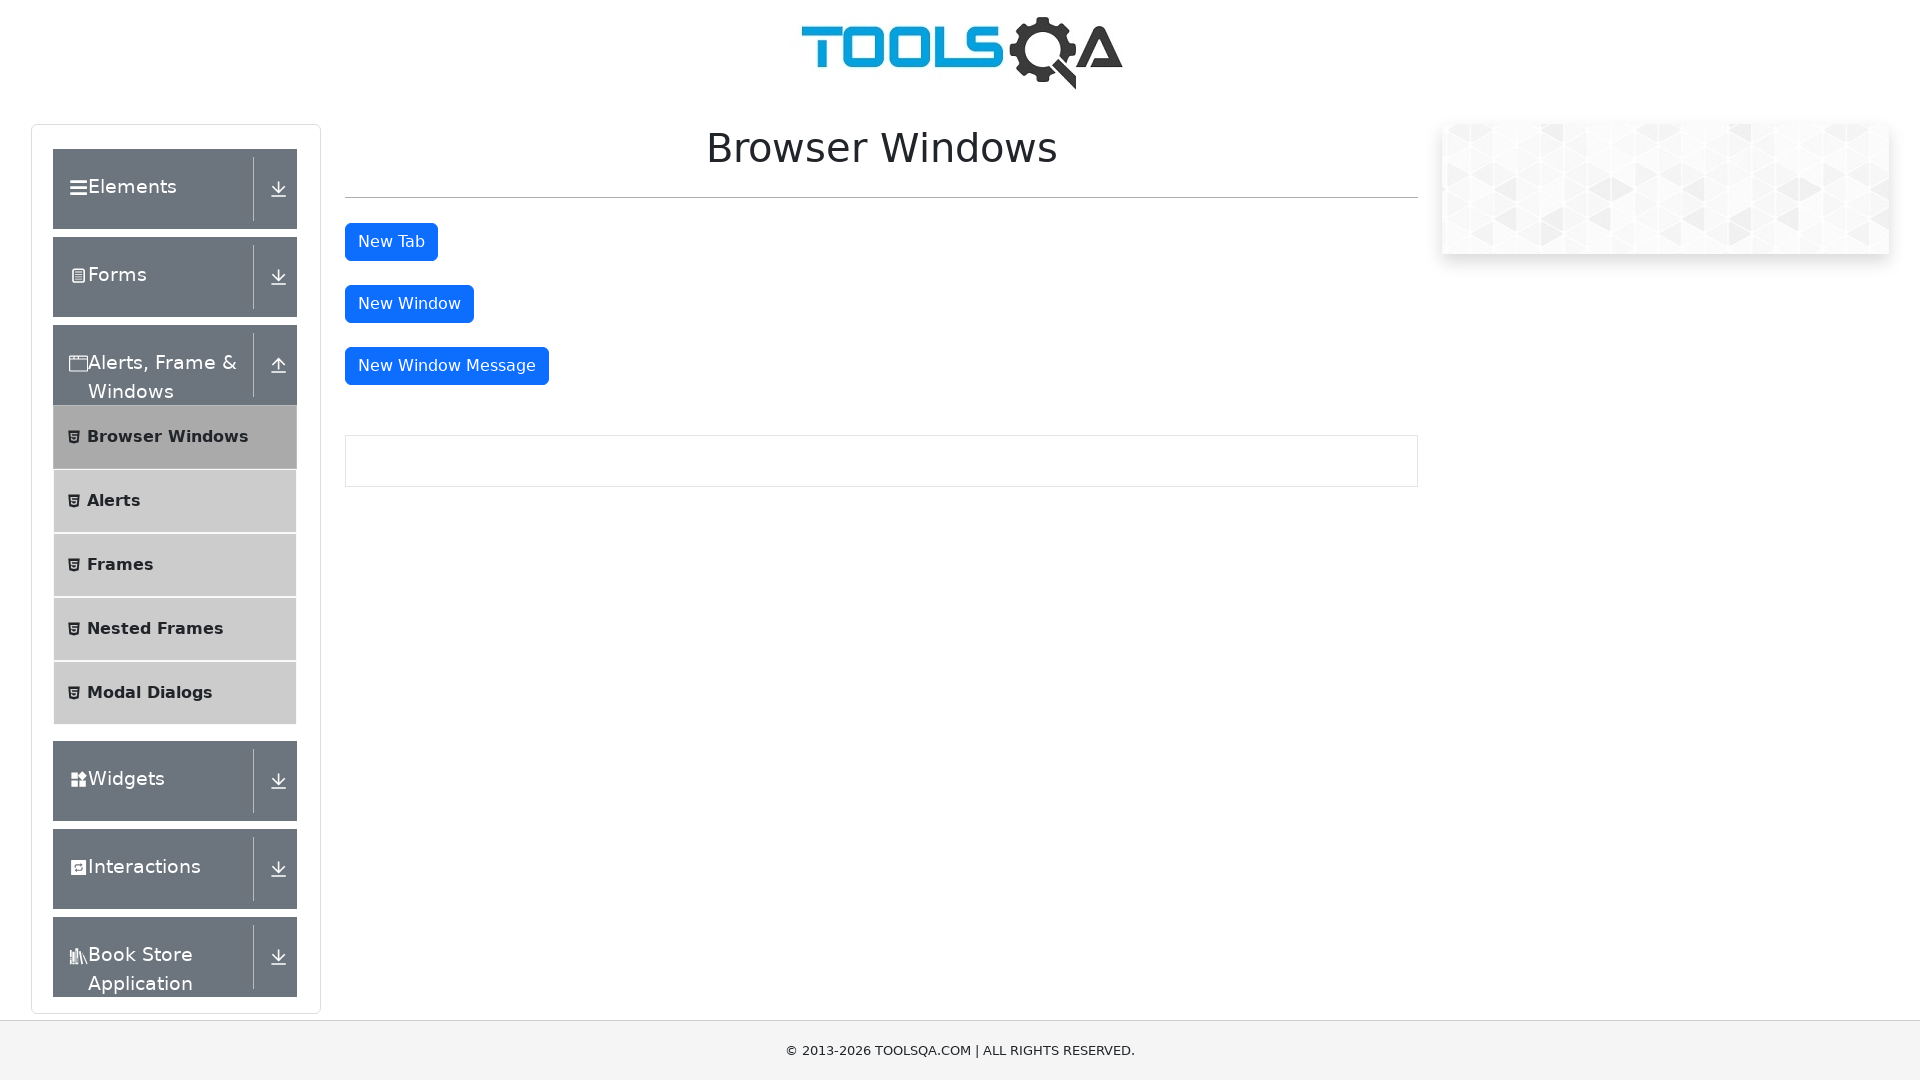

Clicked 'New Tab' button at (391, 242) on #tabButton
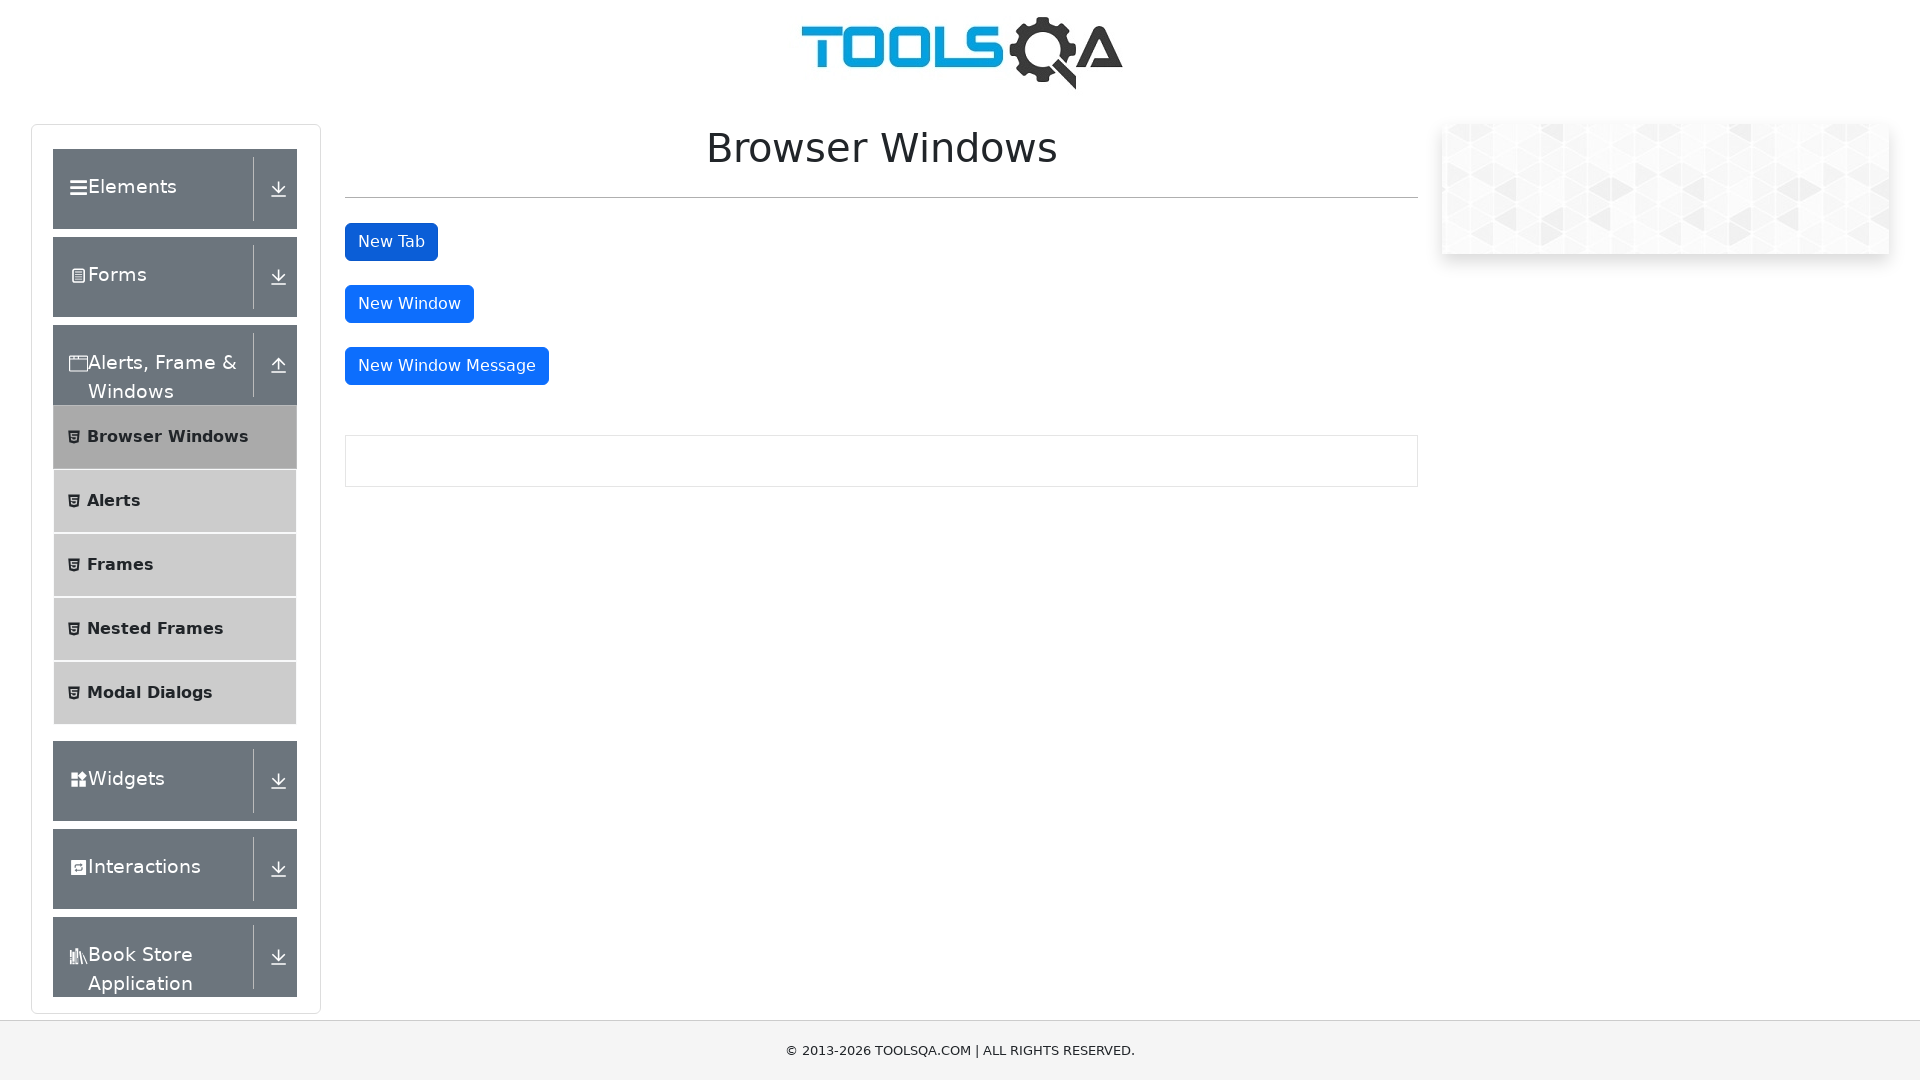

New tab loaded successfully
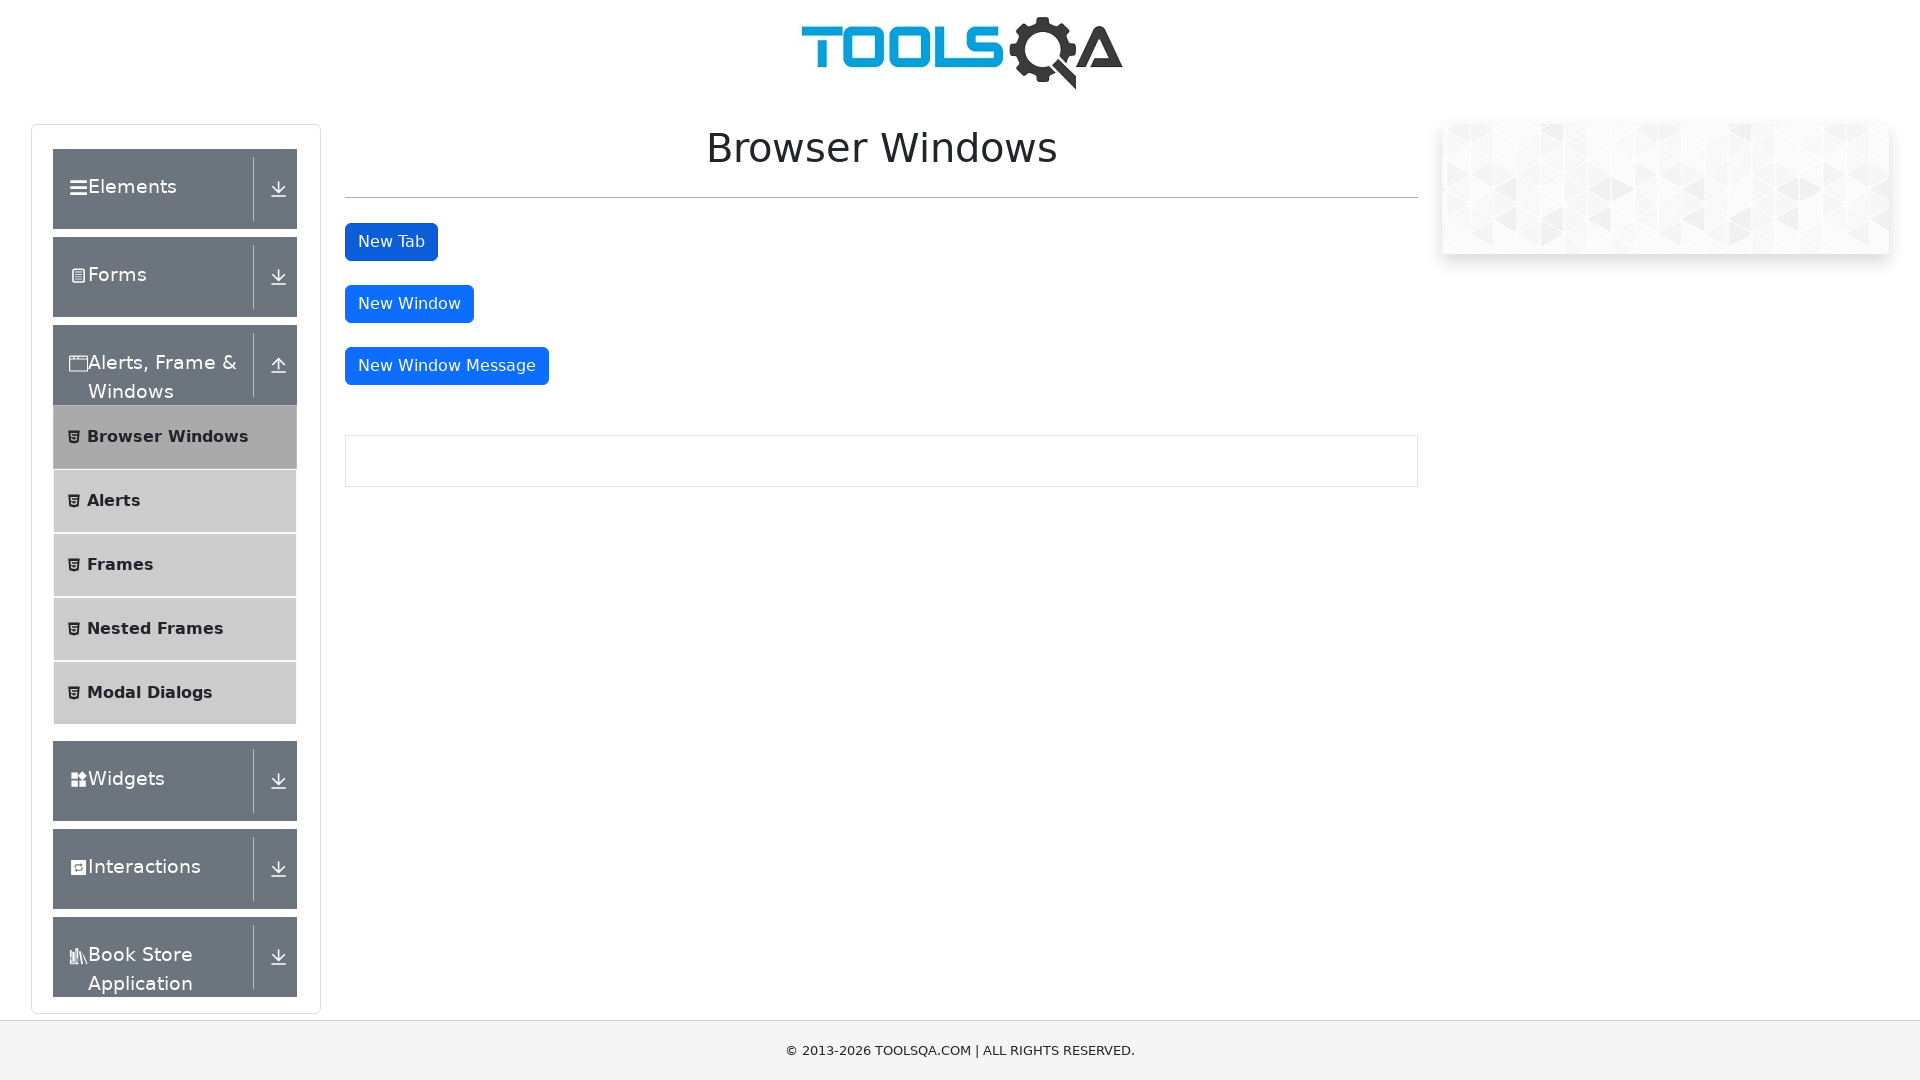

Retrieved heading text from new tab: This is a sample page
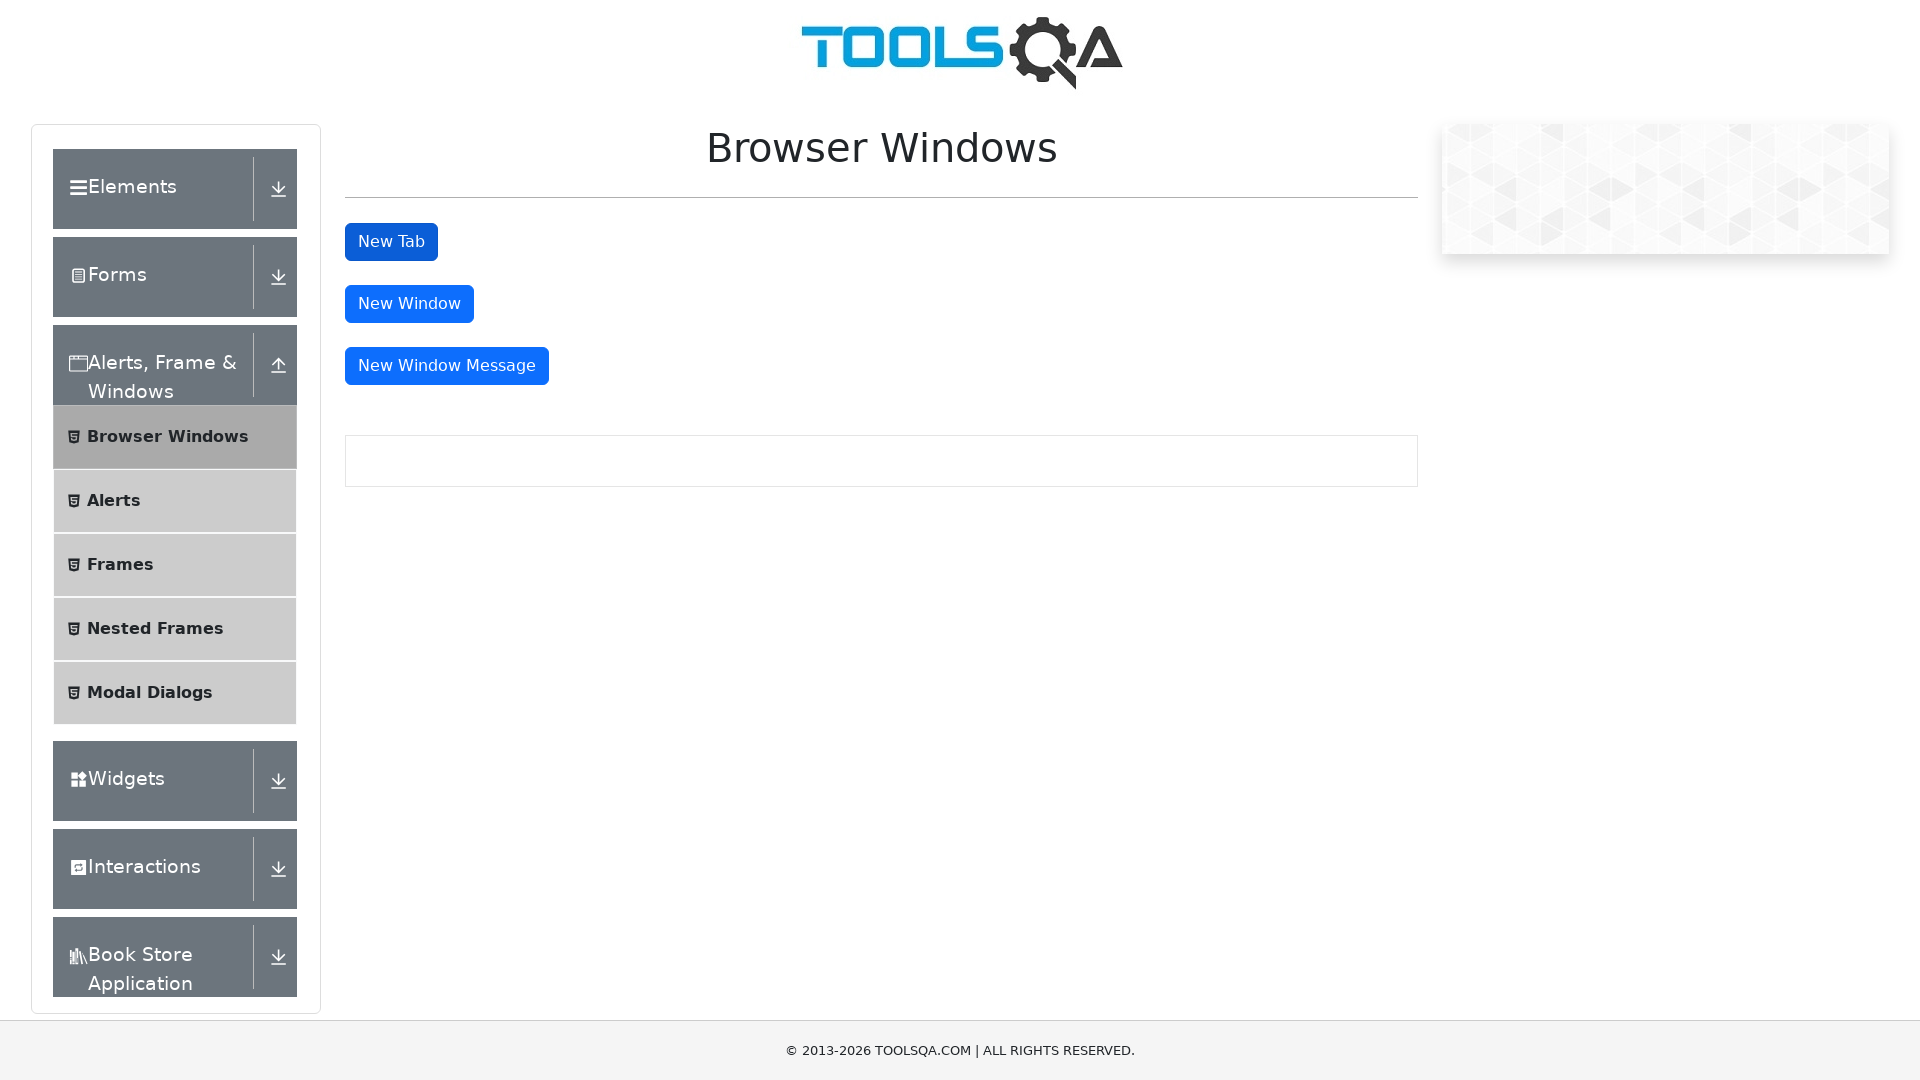

Closed new tab and switched back to parent window
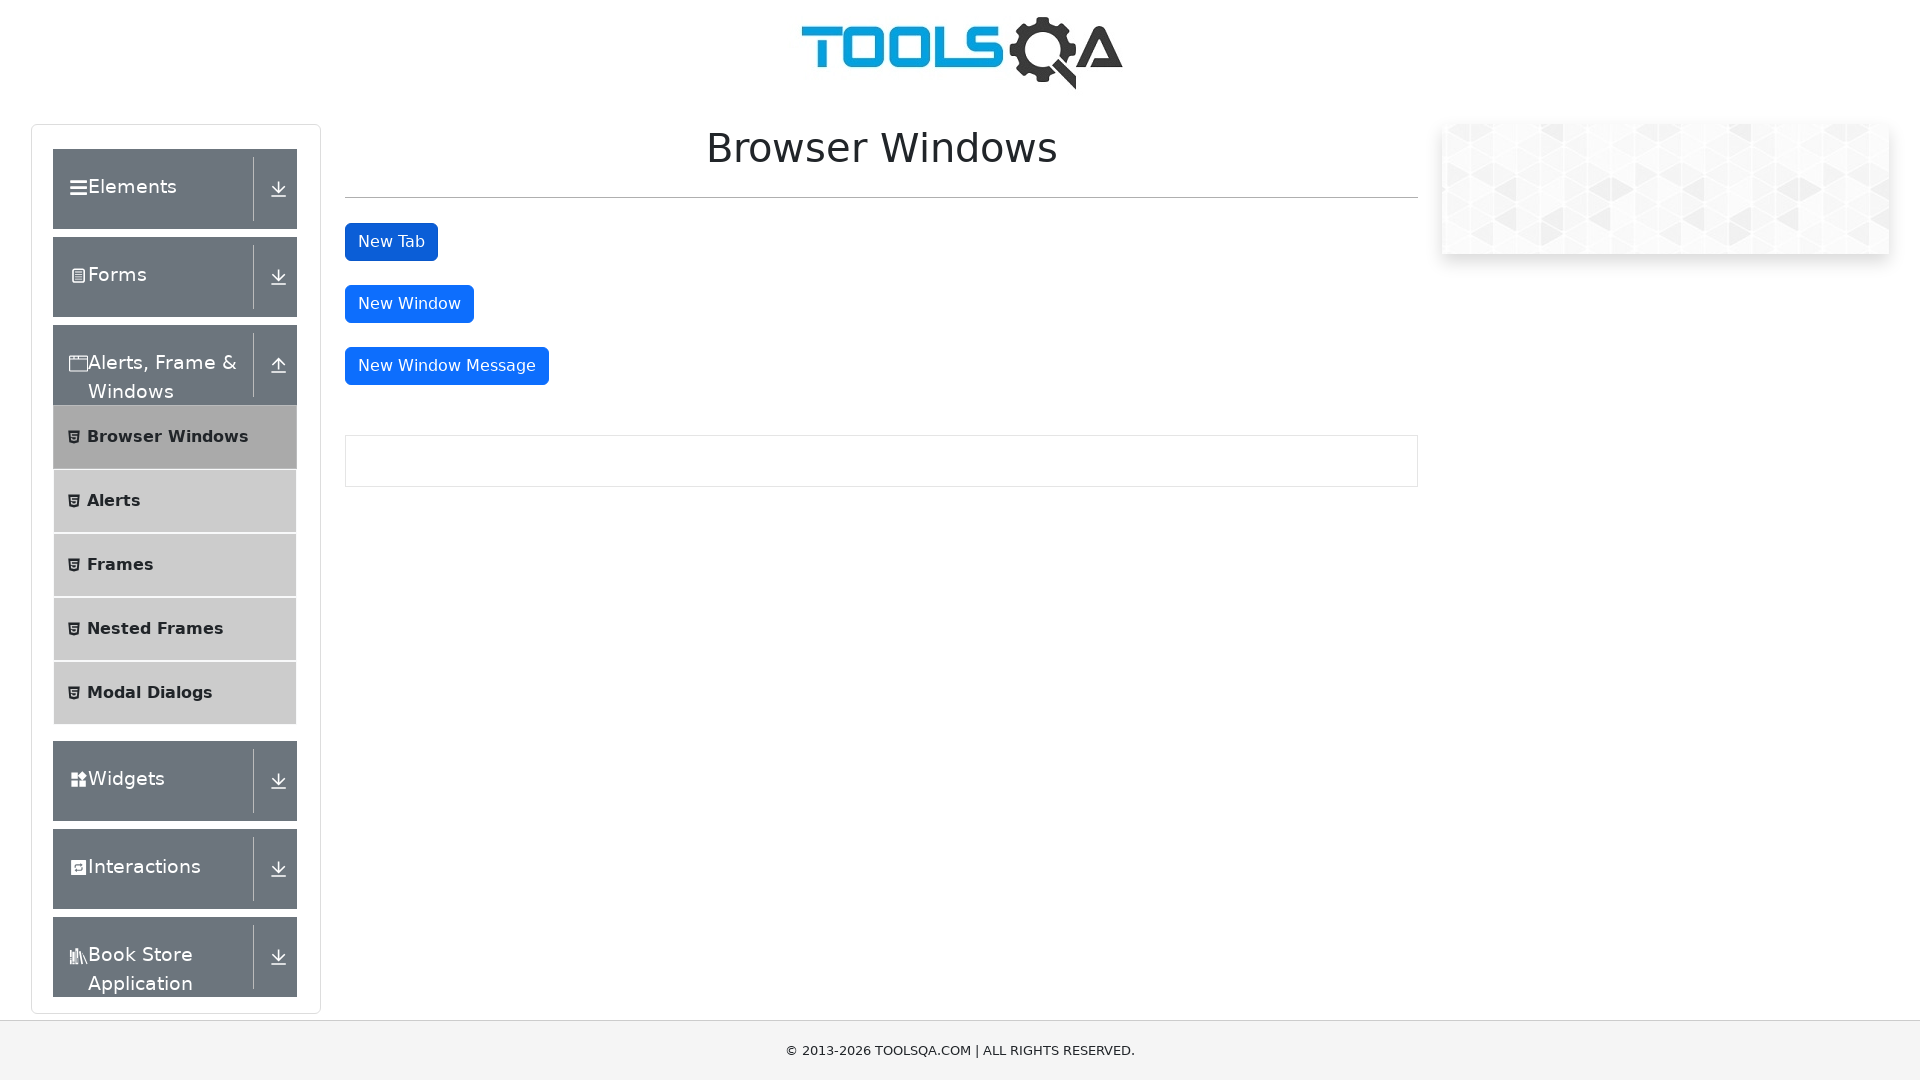

Clicked 'New Window' button at (409, 304) on #windowButton
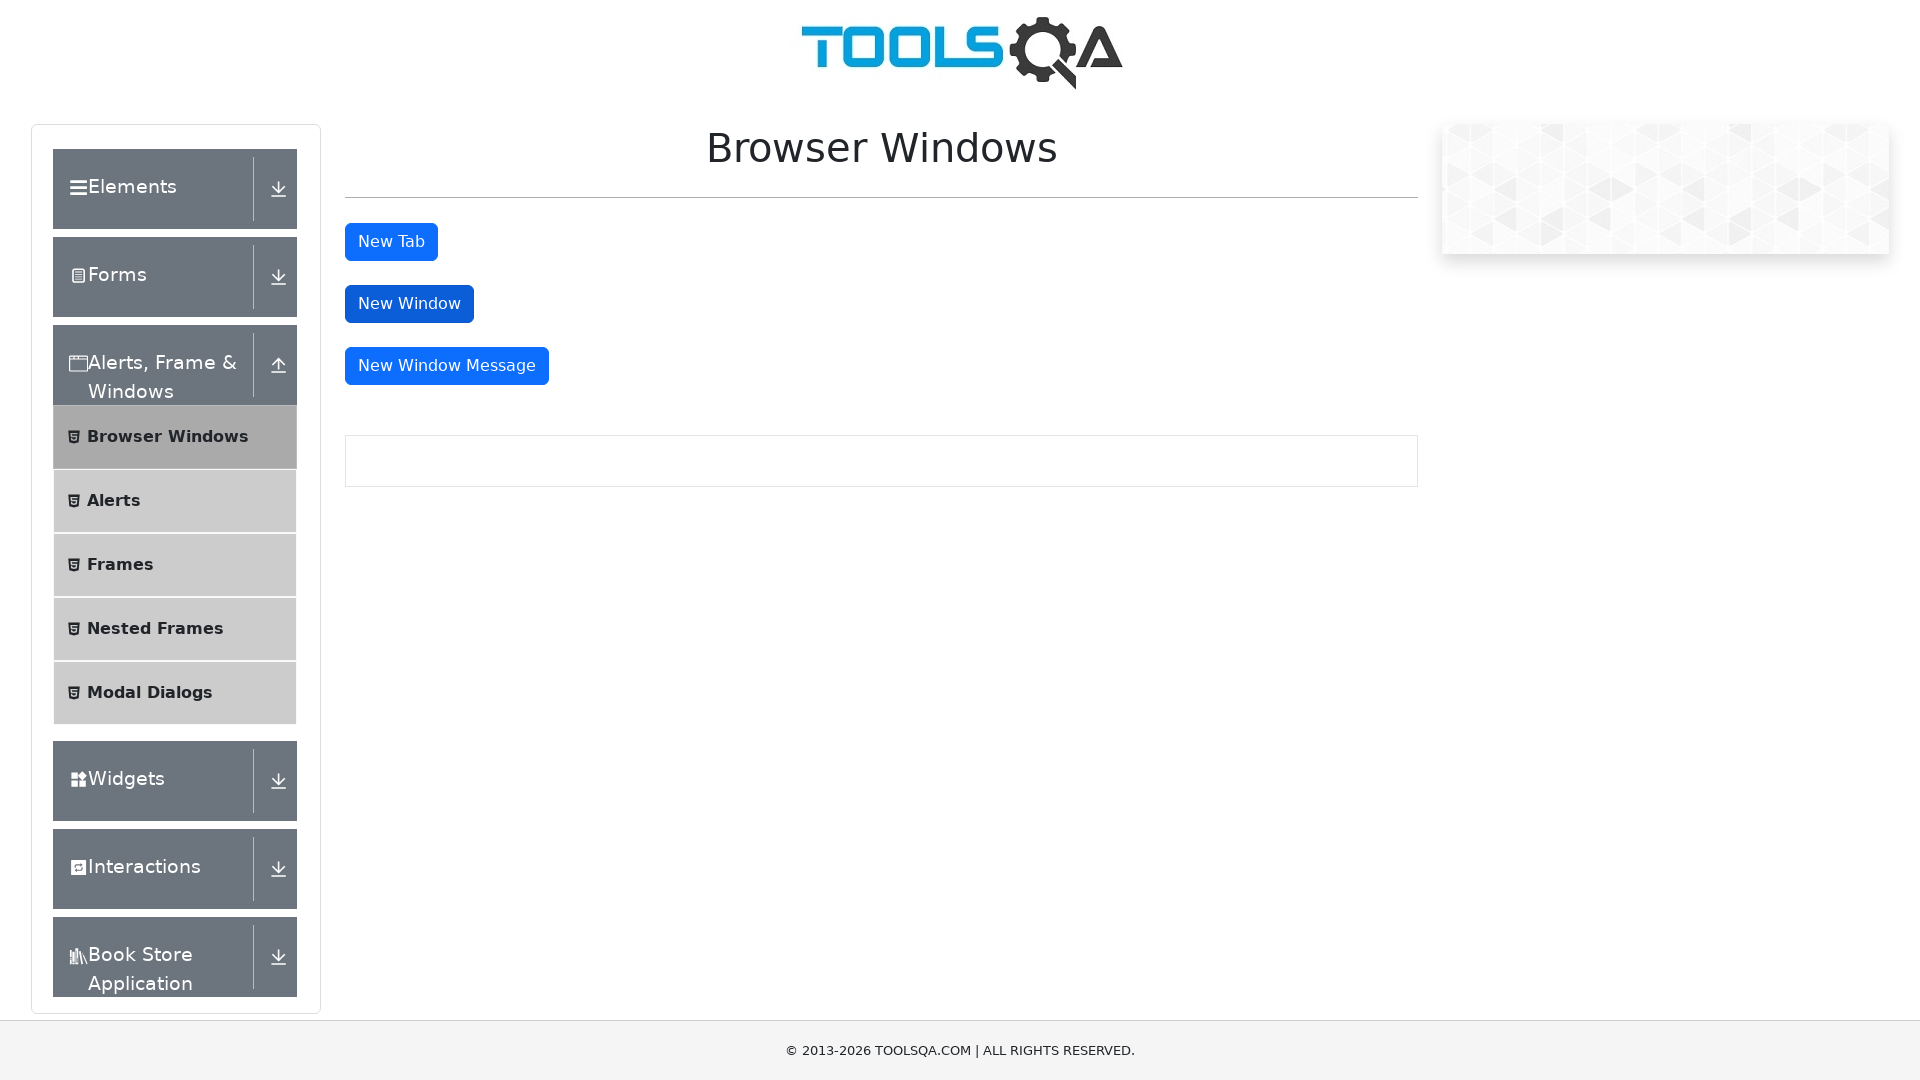

New window loaded successfully
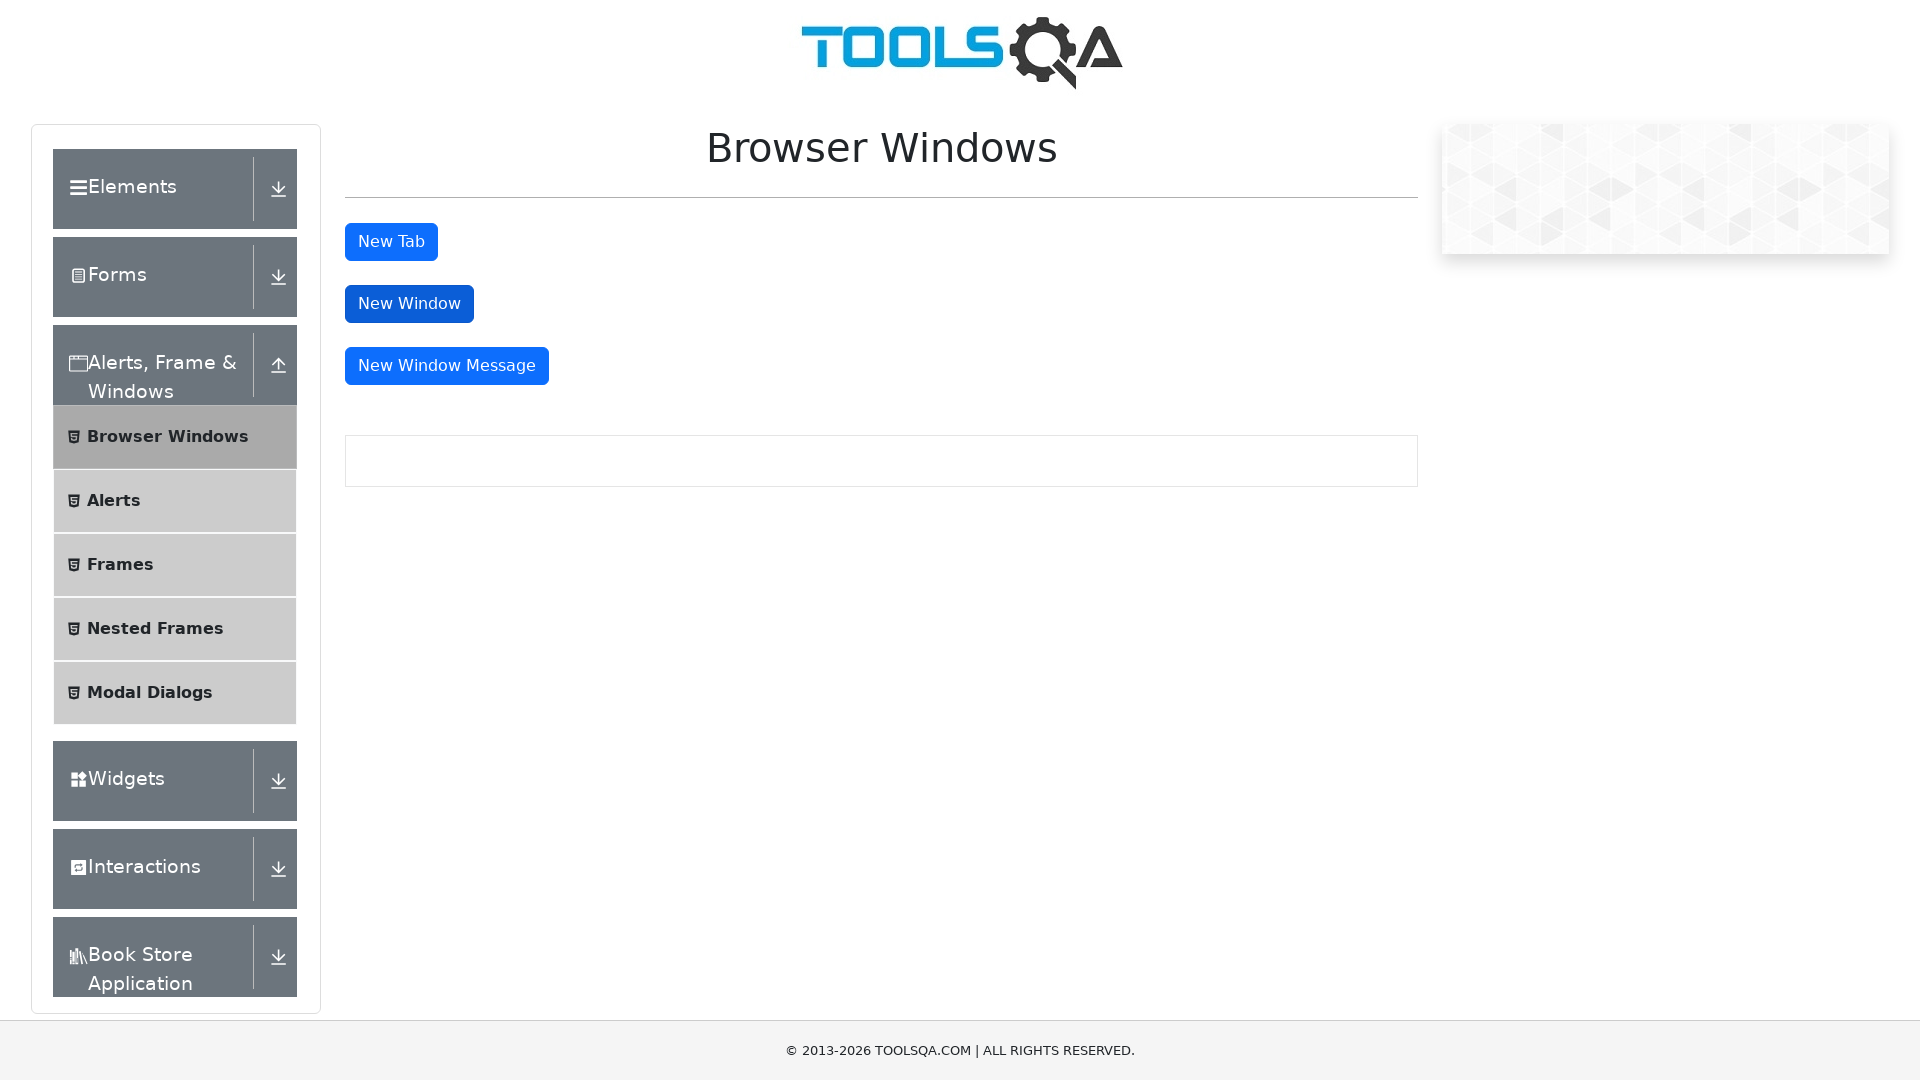

Closed new window and returned to parent
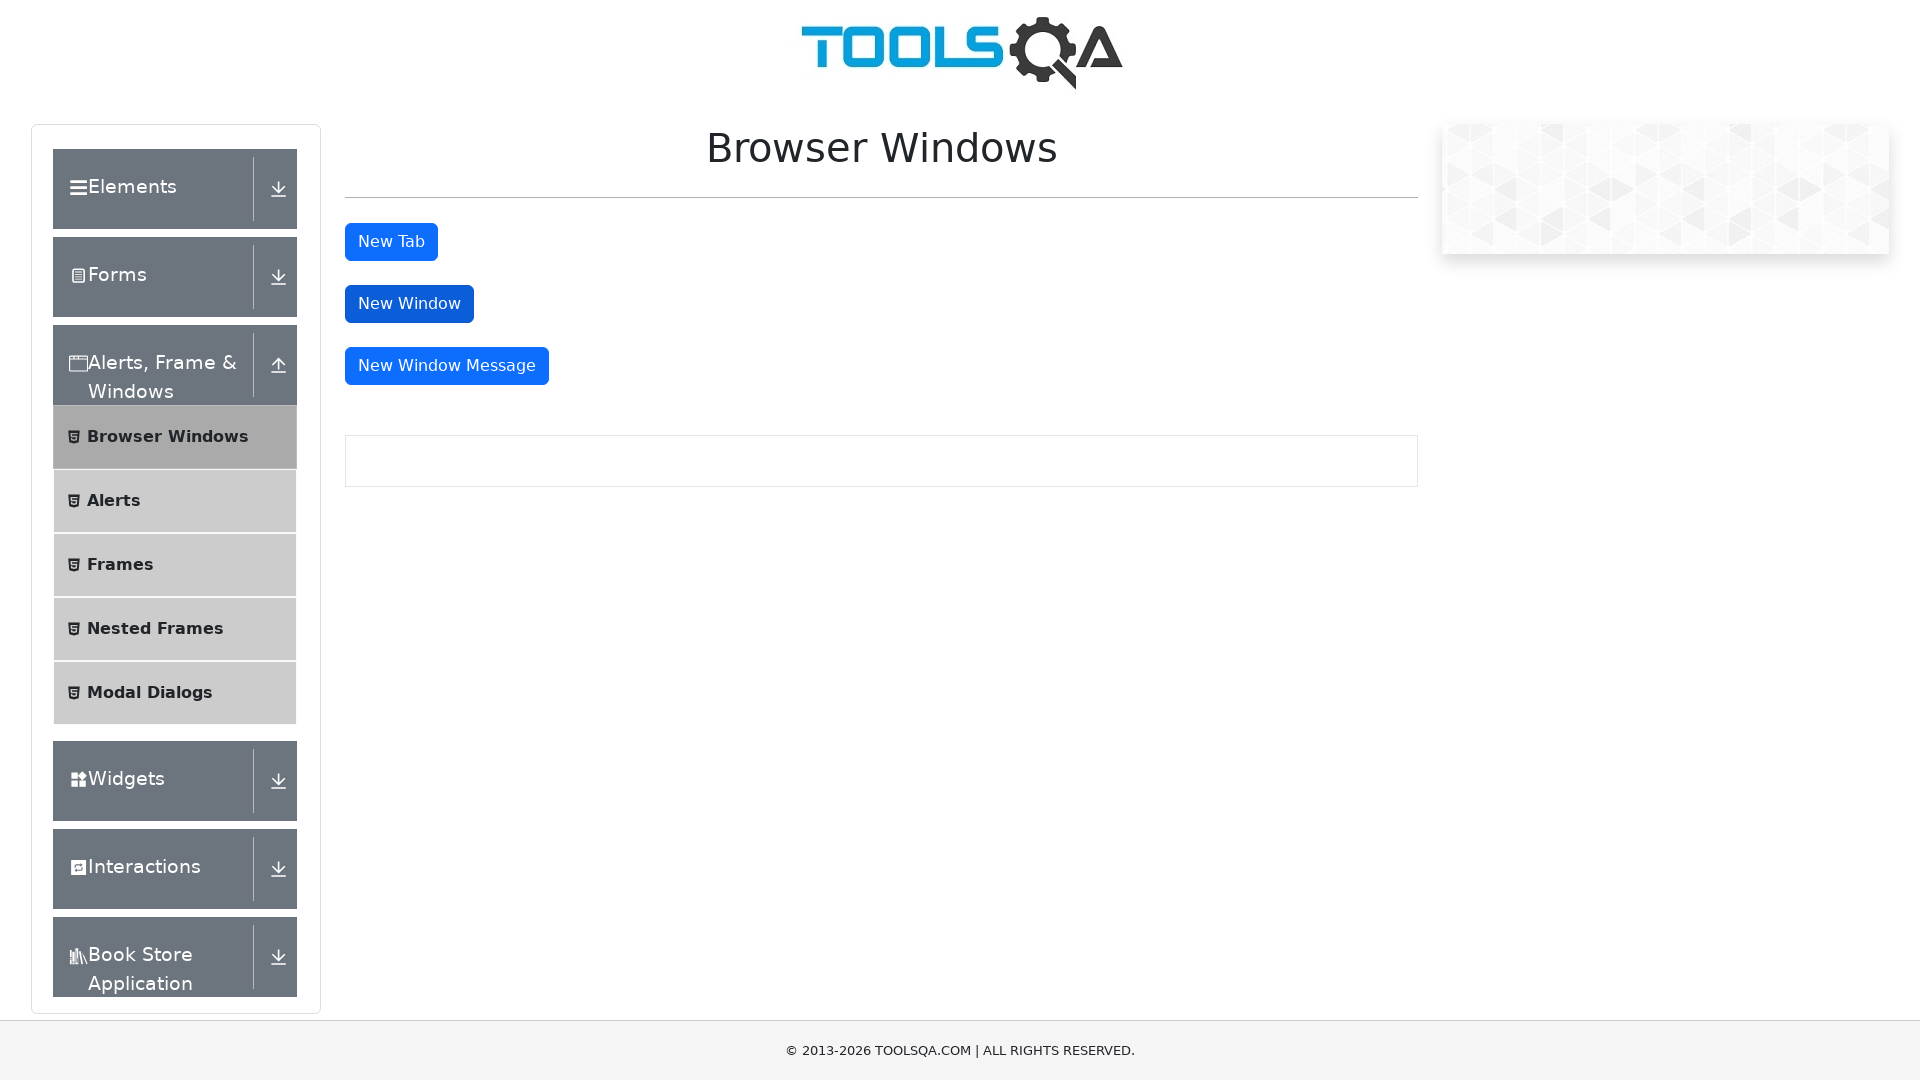

Clicked 'New Window Message' button at (447, 366) on #messageWindowButton
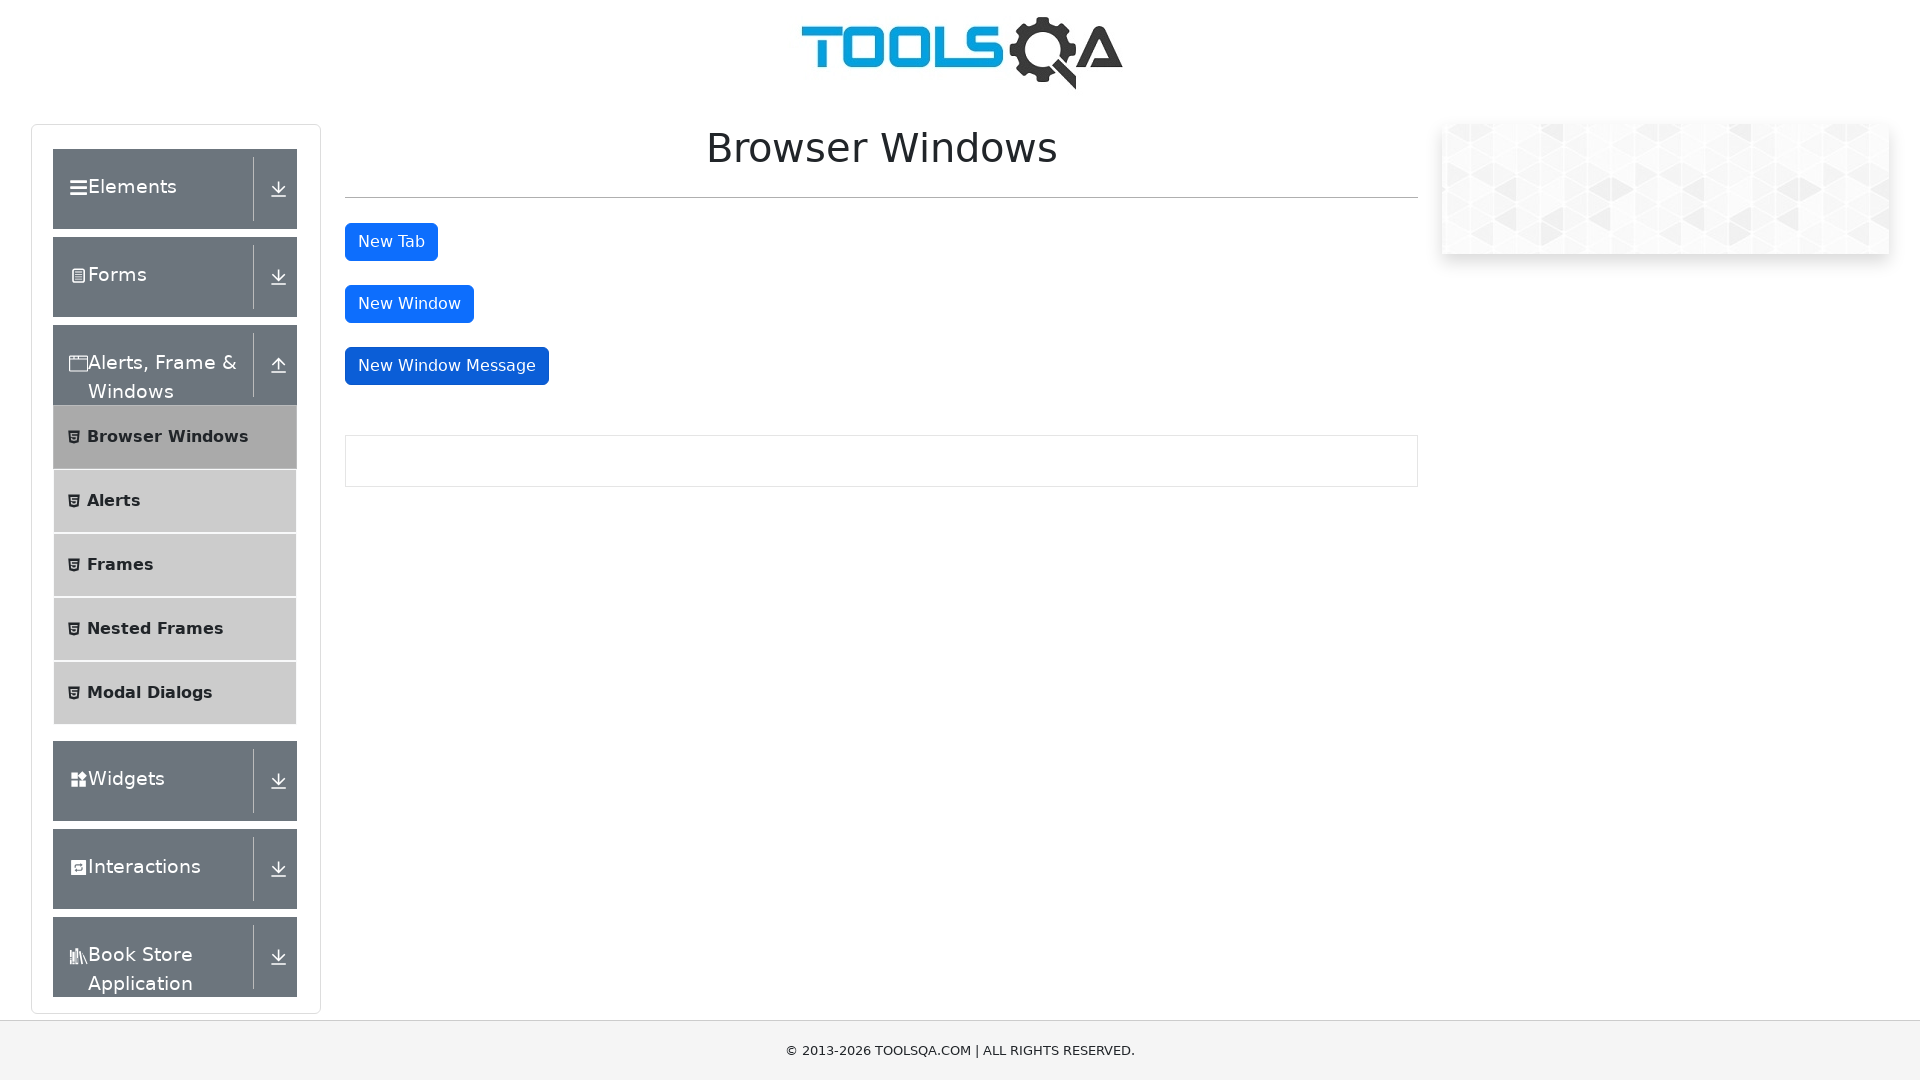

New window with message loaded successfully
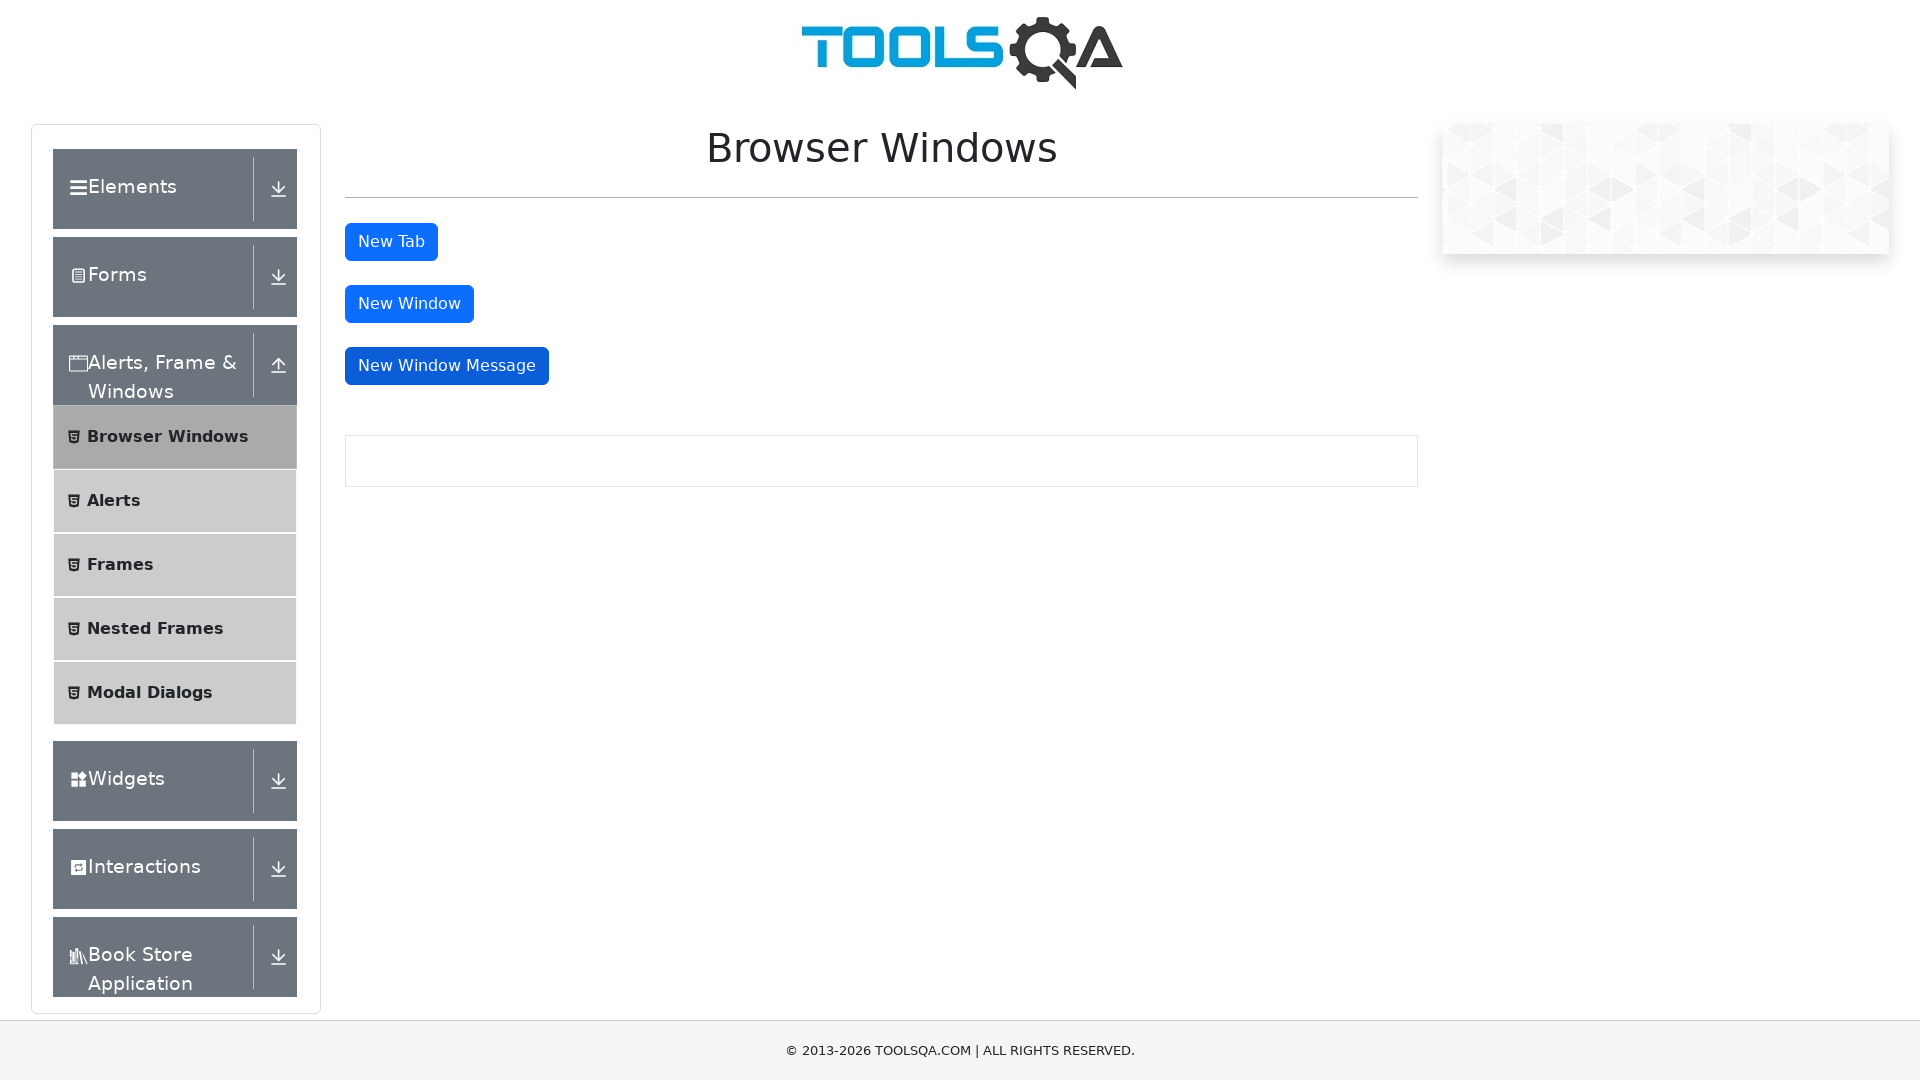

Closed new window message and returned to parent
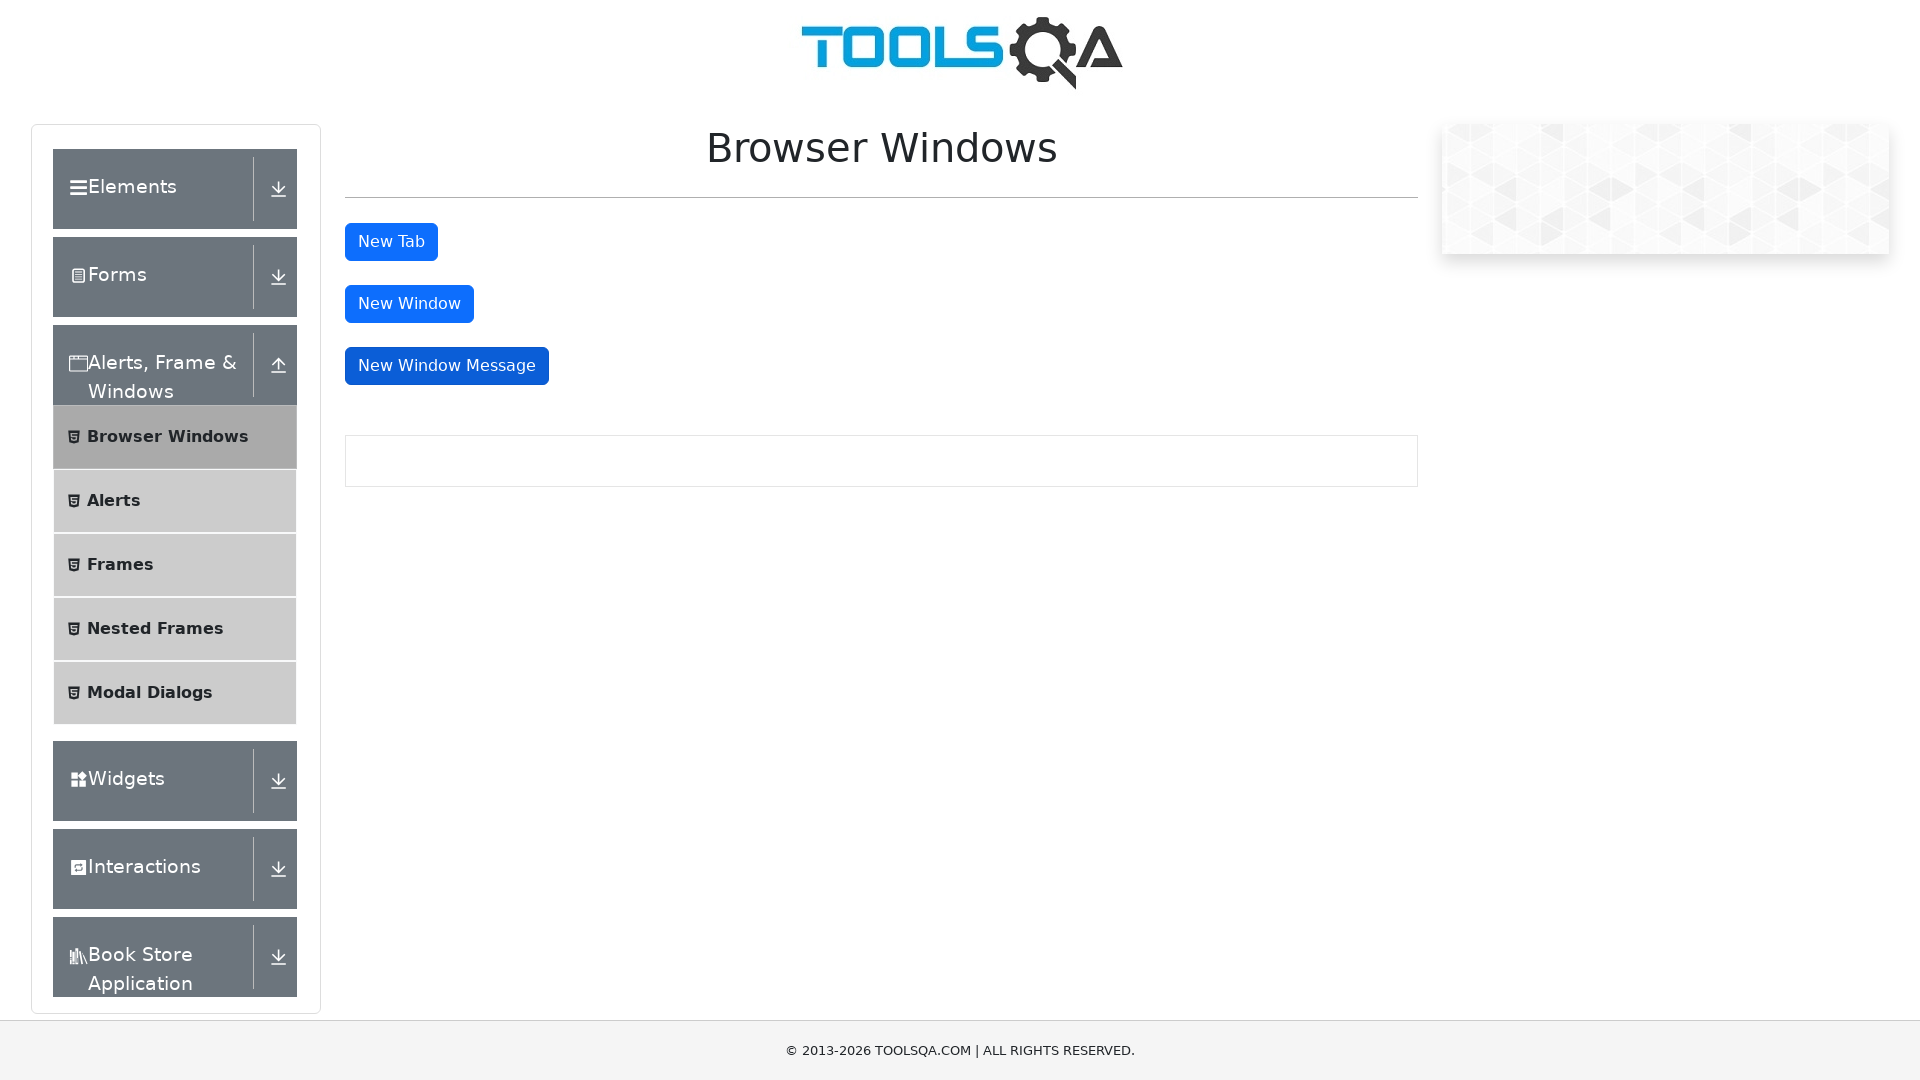

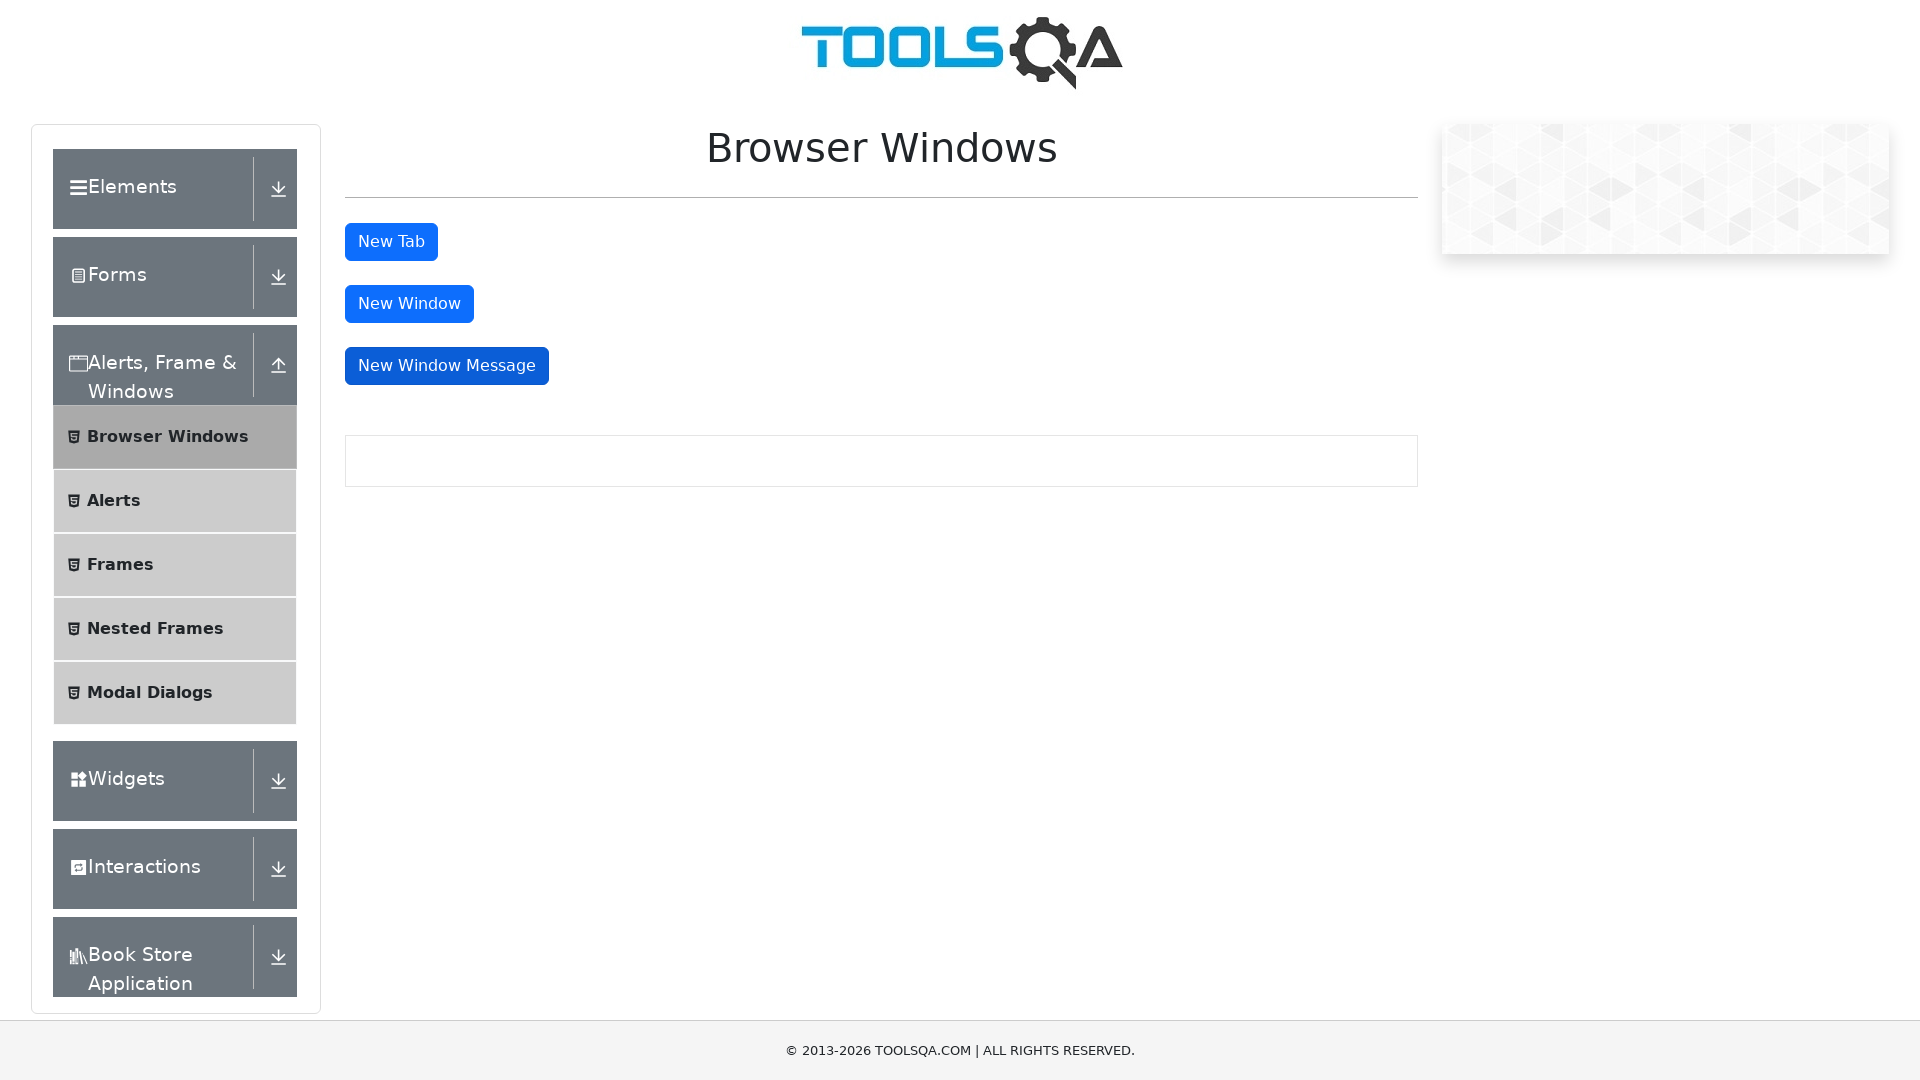